Tests dynamic table functionality by clicking the Table Data button, entering JSON data into a text box, refreshing the table, and verifying the table loads with the data.

Starting URL: https://testpages.herokuapp.com/styled/tag/dynamic-table.html

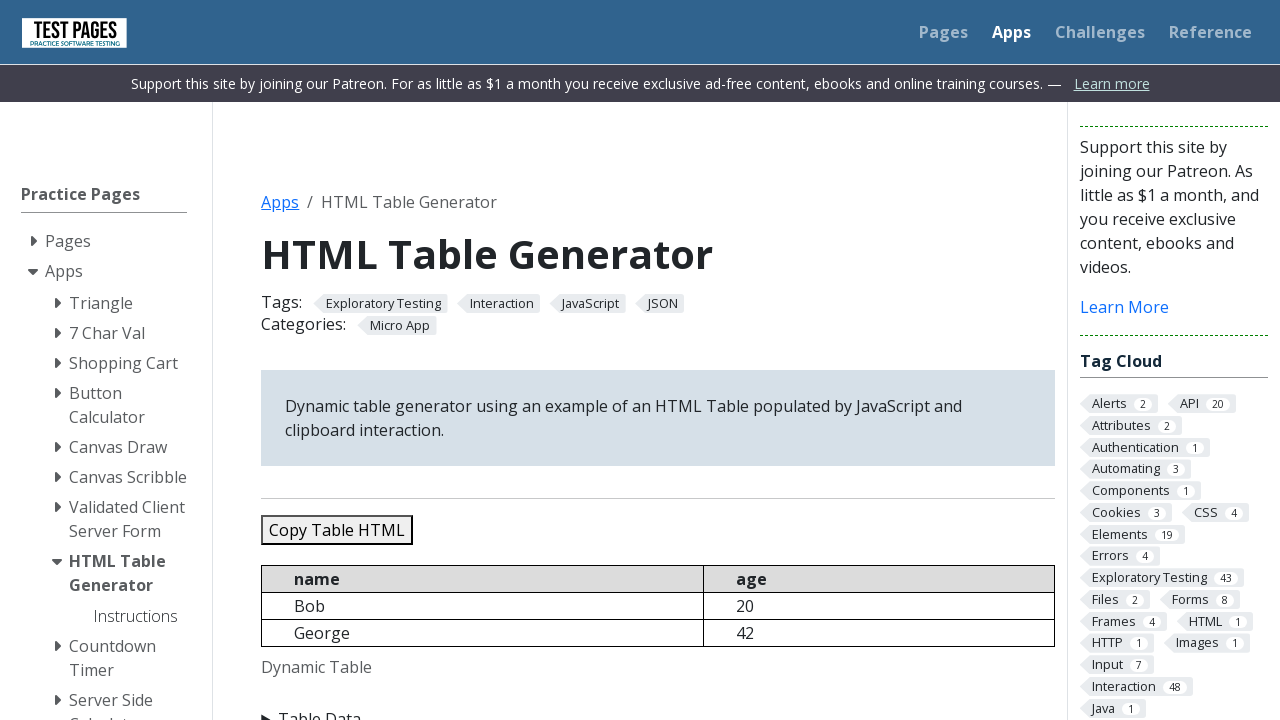

Clicked Table Data button to expand section at (658, 708) on xpath=//summary[text()='Table Data']
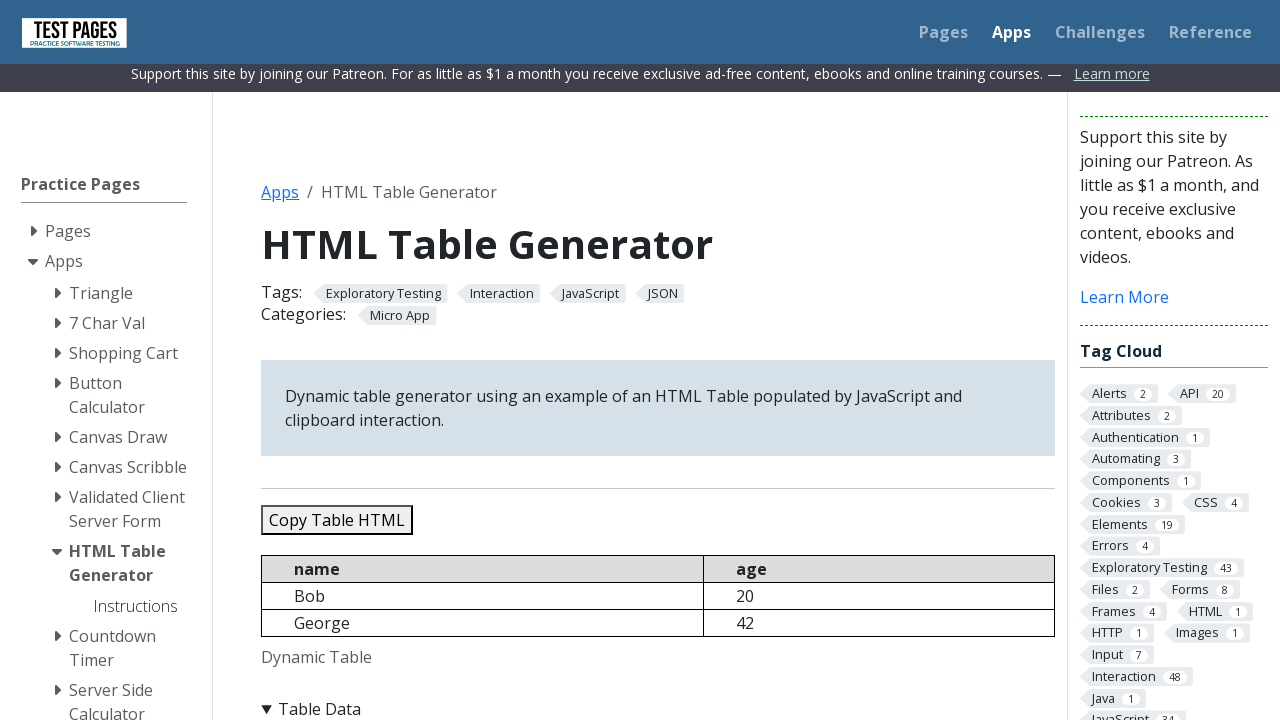

Cleared JSON data textbox on #jsondata
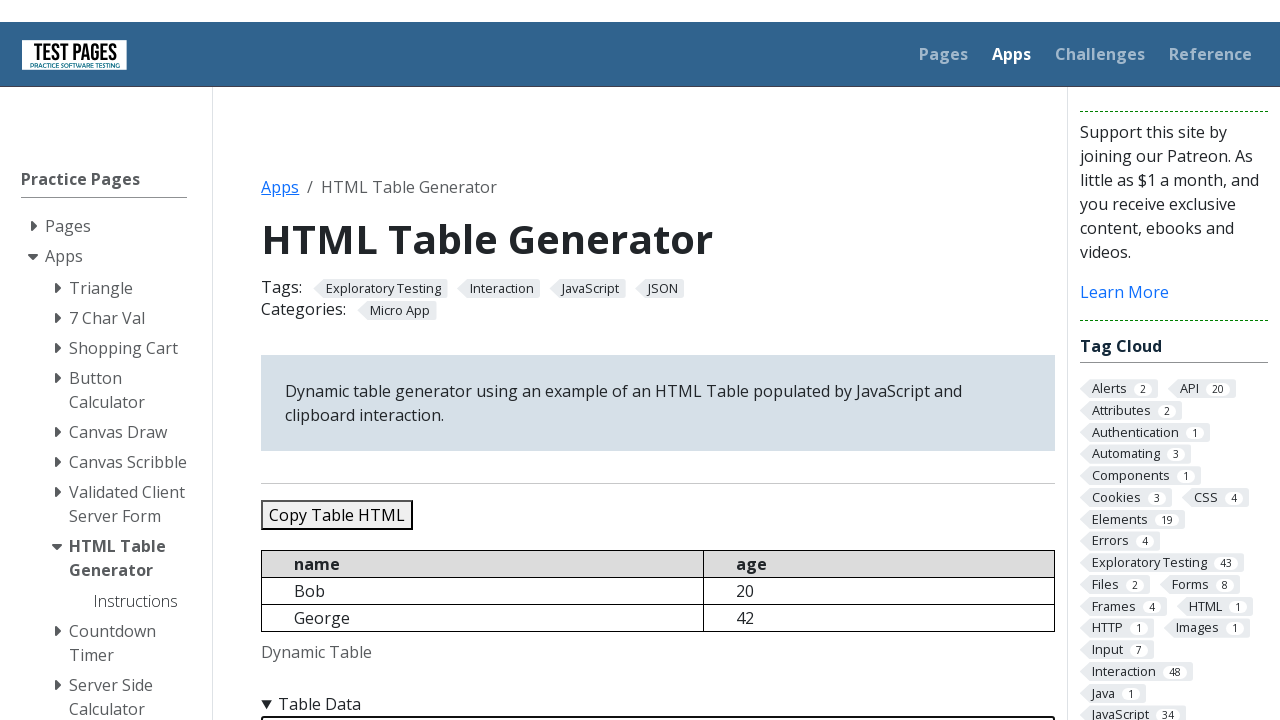

Entered sample JSON data with 5 records into textbox on #jsondata
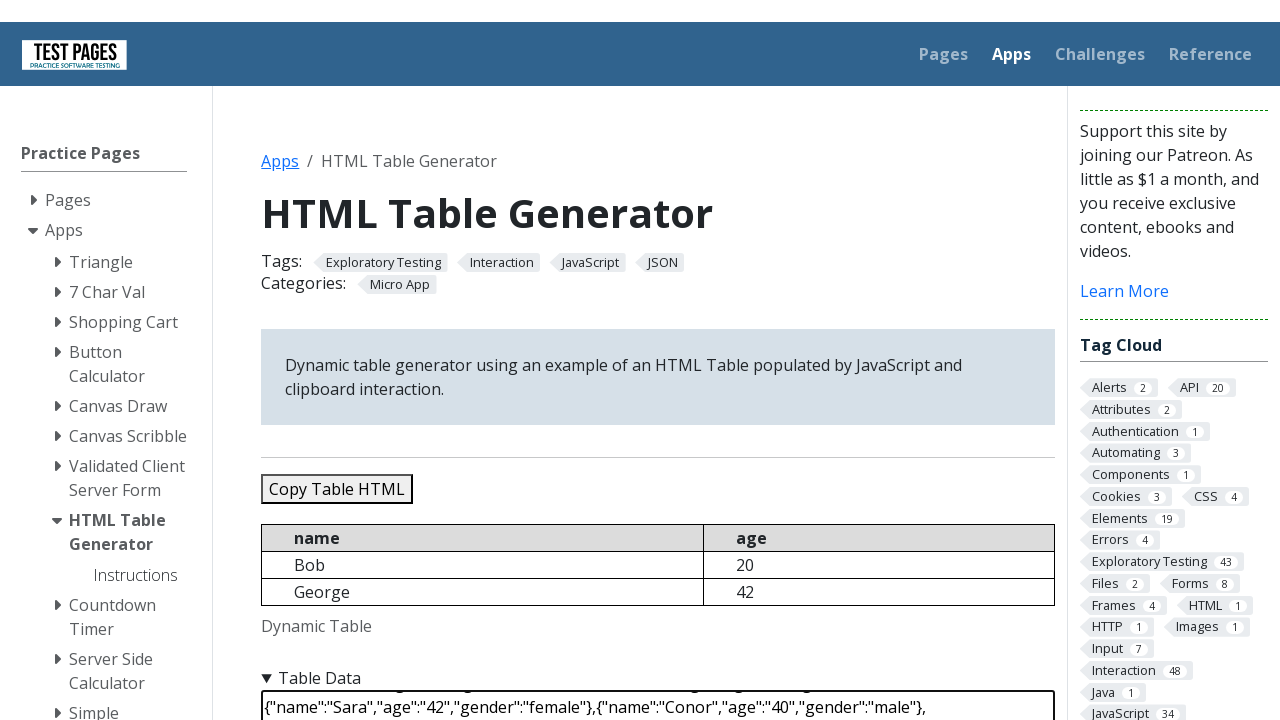

Clicked Refresh Table button at (359, 360) on #refreshtable
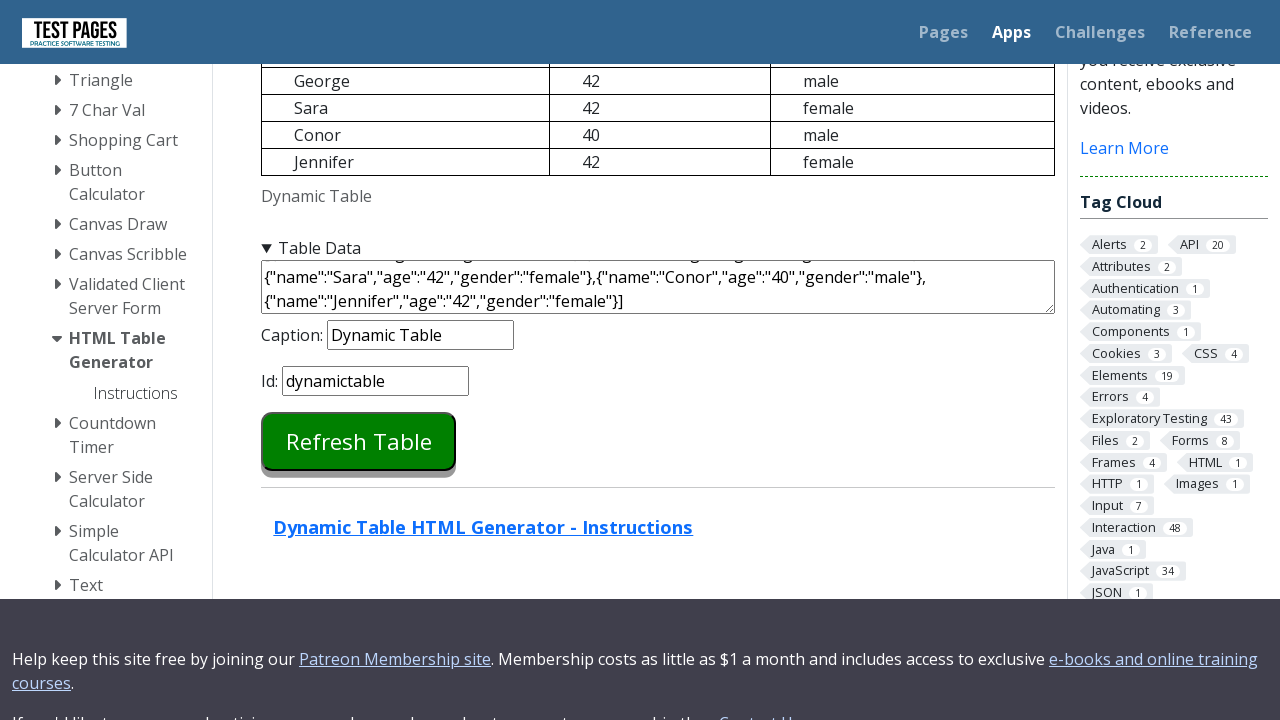

Dynamic table loaded
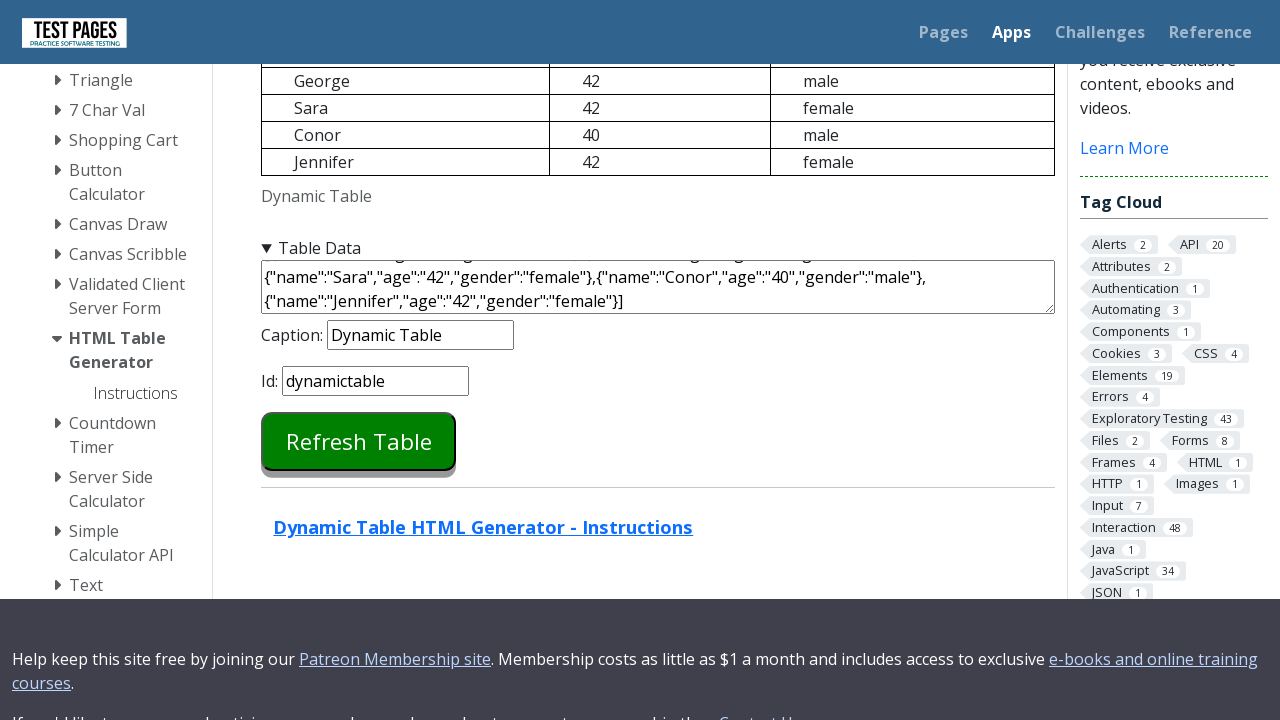

Verified table contains expected data with Bob record present
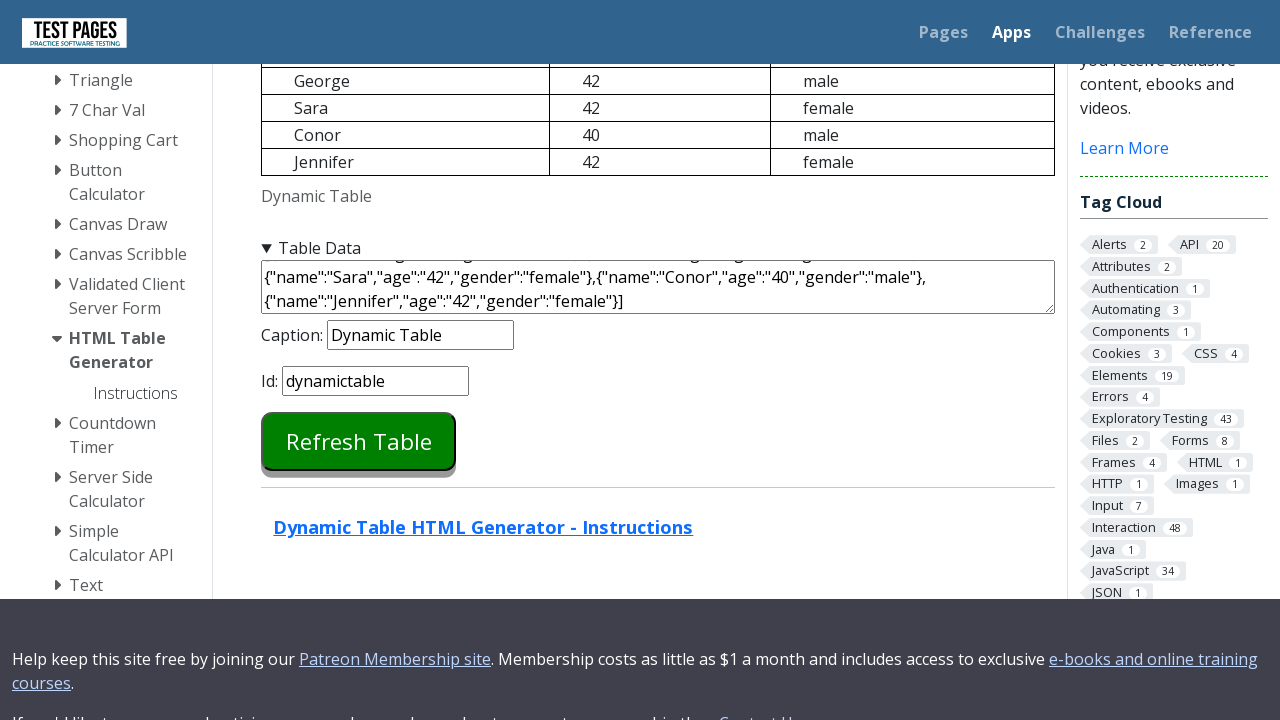

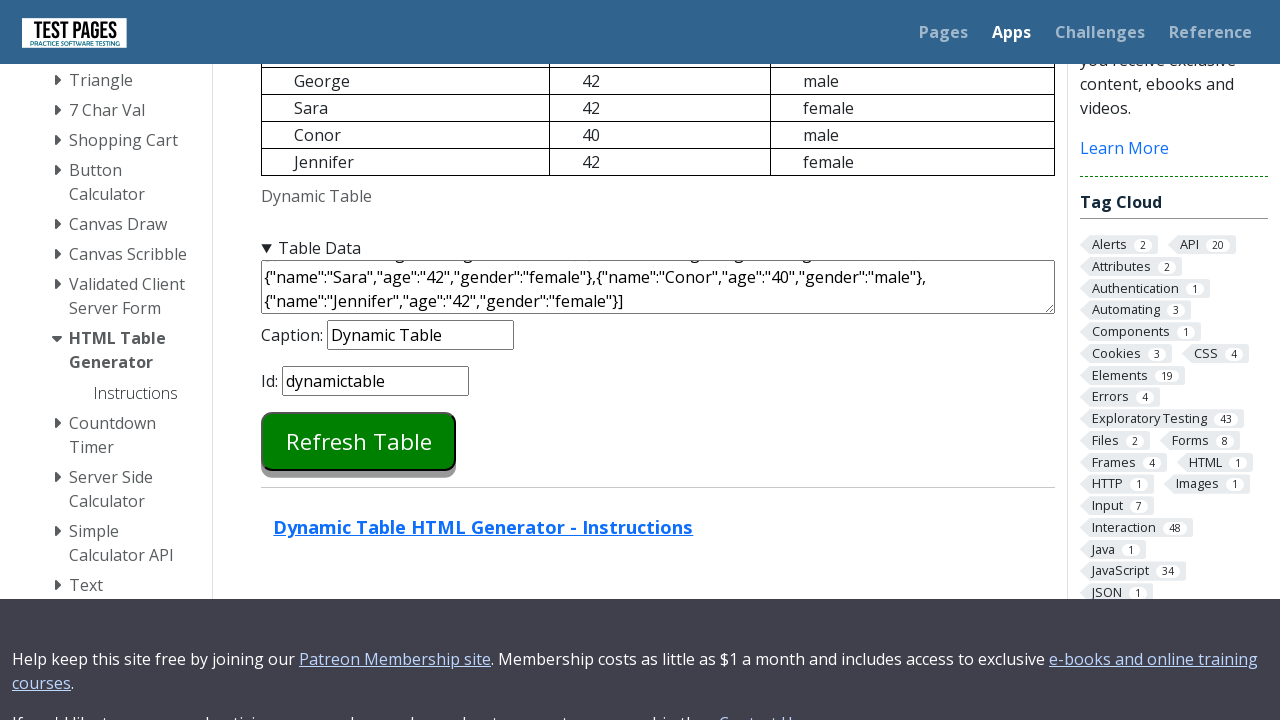